Tests the jQuery UI selectable widget by switching to the demo iframe and clicking on each selectable list item one by one

Starting URL: https://jqueryui.com/selectable/

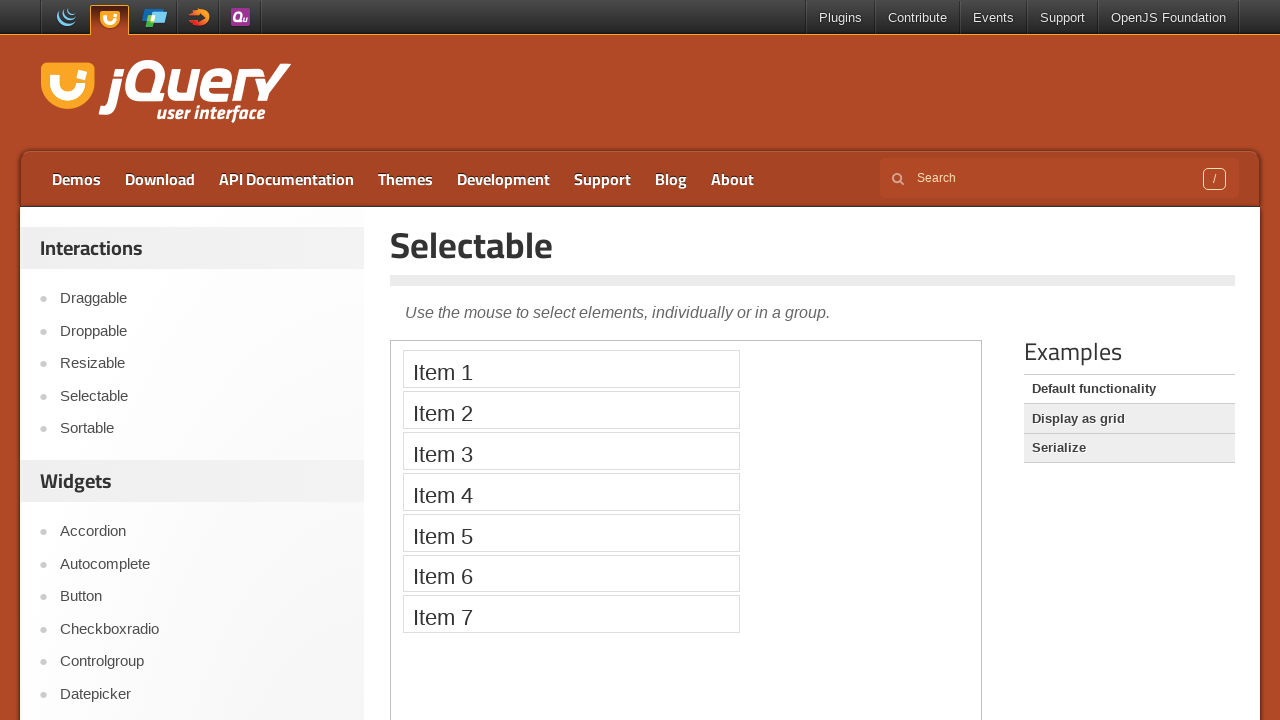

Navigated to jQuery UI selectable demo page
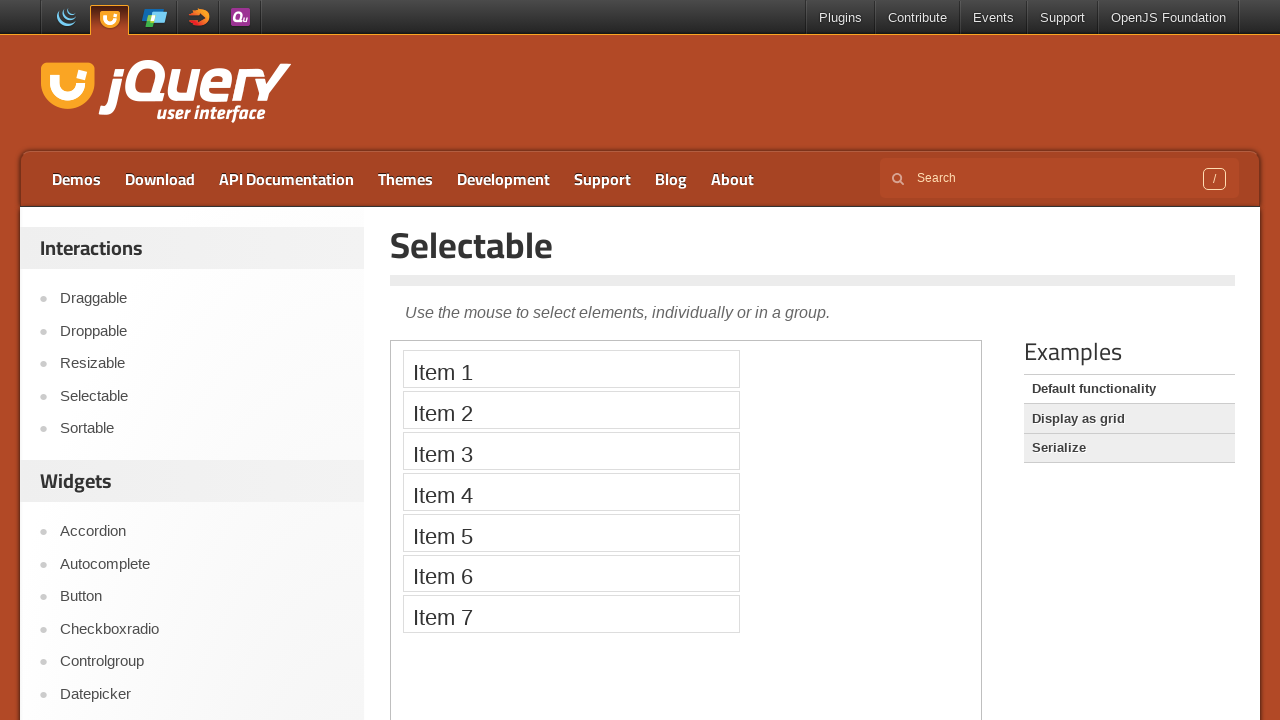

Located the demo iframe
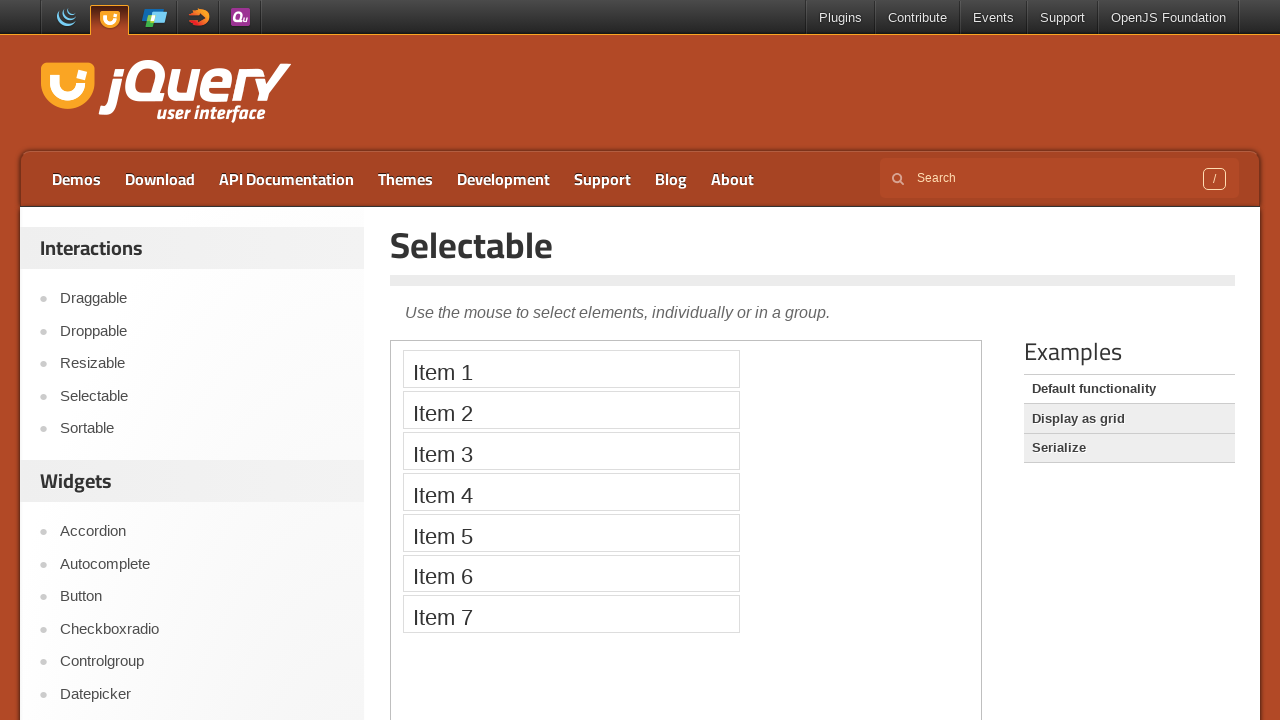

Located all selectable list items
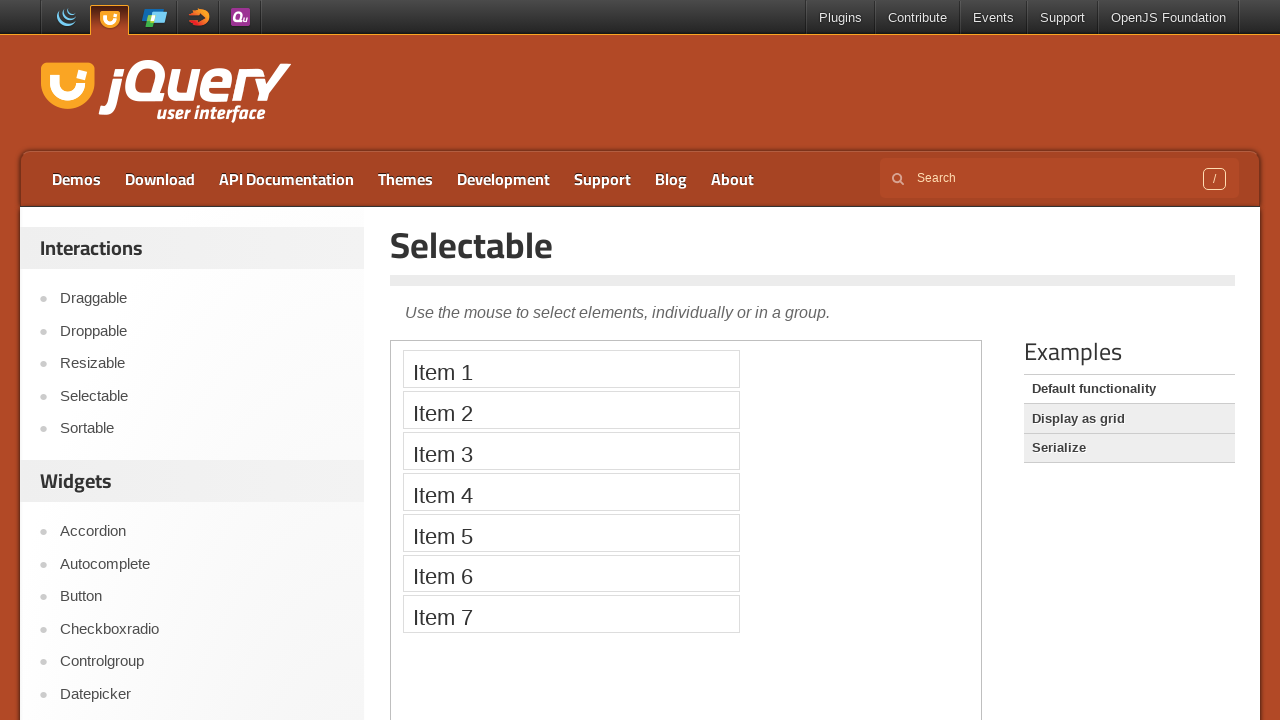

First selectable item is ready
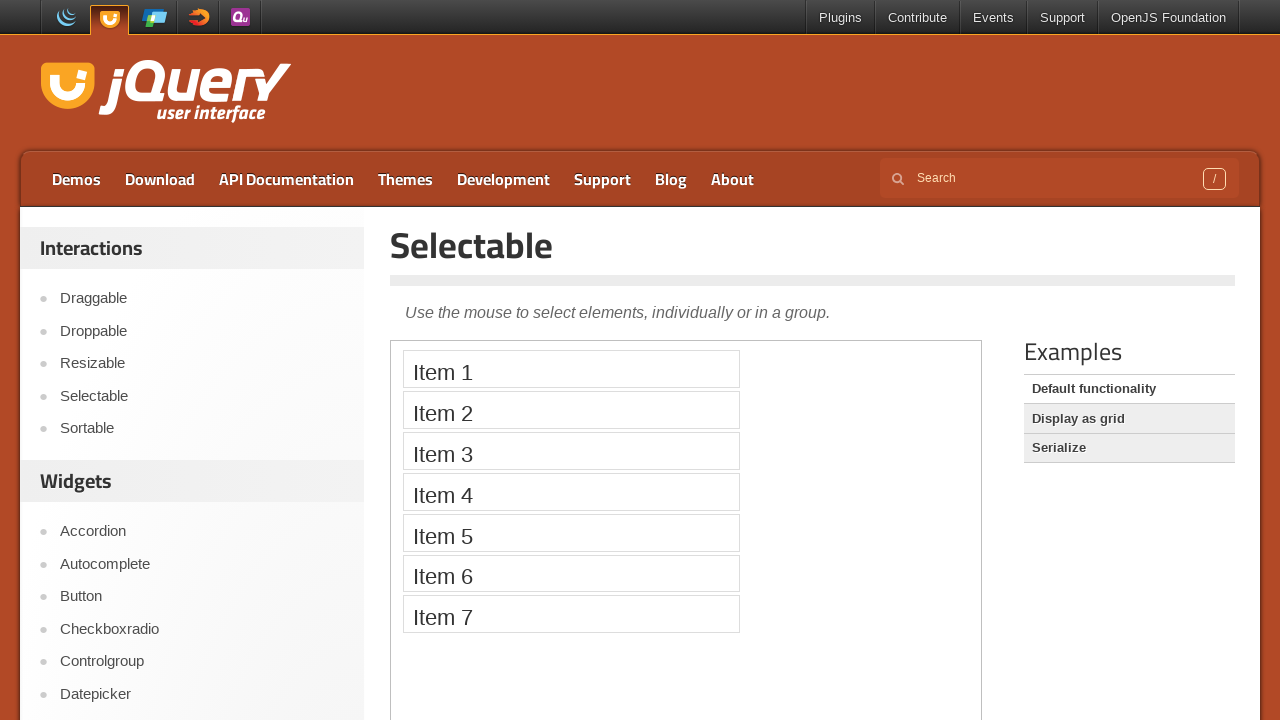

Found 7 selectable items in total
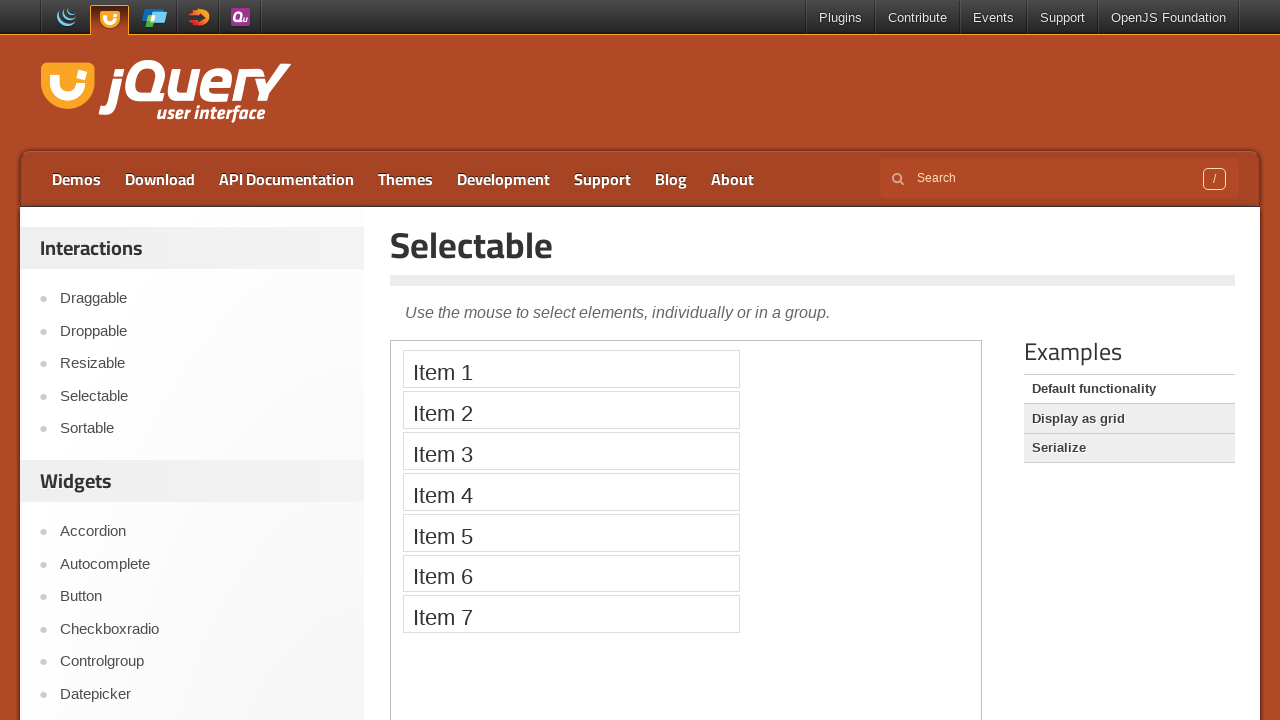

Clicked selectable item 1 of 7 at (571, 369) on .demo-frame >> internal:control=enter-frame >> #selectable li.ui-widget-content.
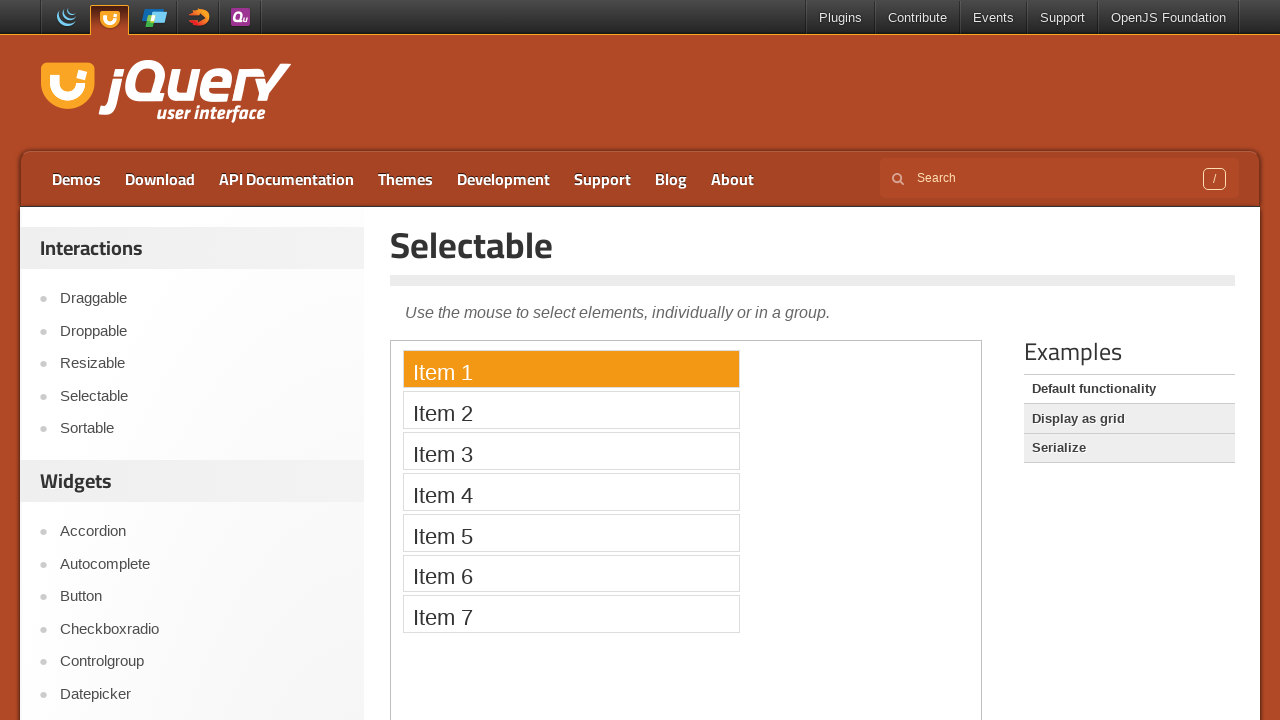

Clicked selectable item 2 of 7 at (571, 410) on .demo-frame >> internal:control=enter-frame >> #selectable li.ui-widget-content.
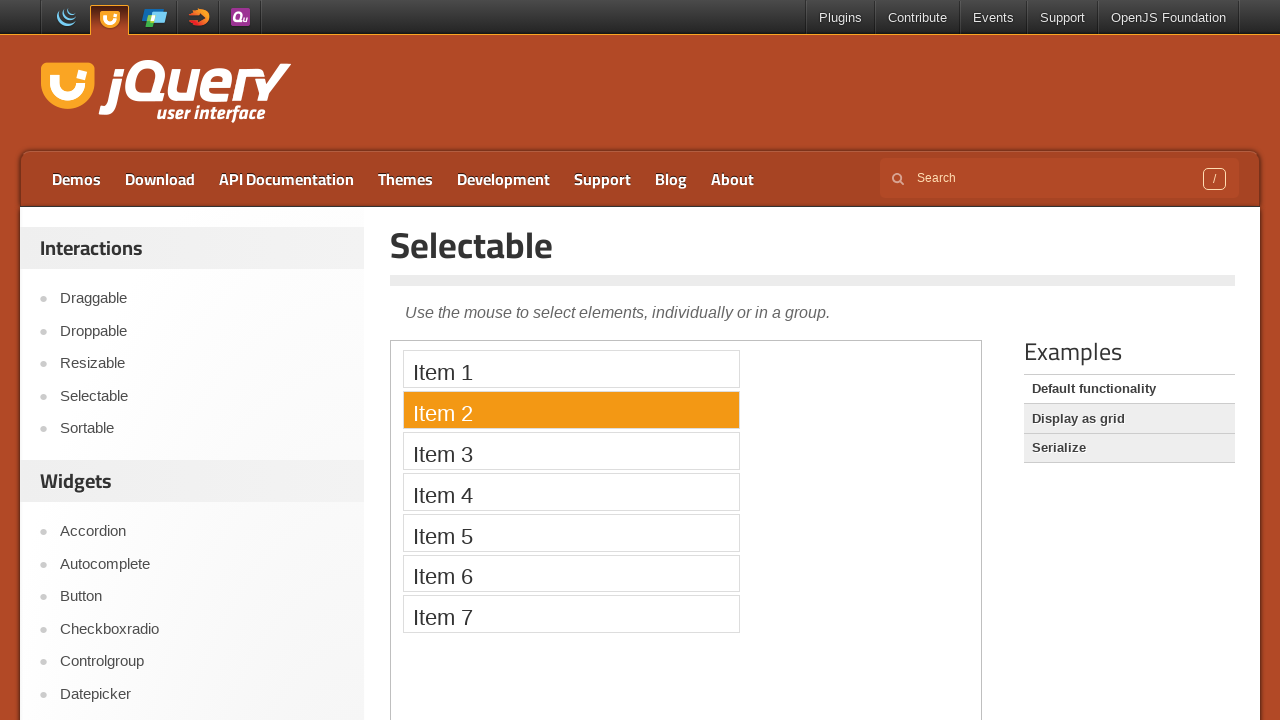

Clicked selectable item 3 of 7 at (571, 451) on .demo-frame >> internal:control=enter-frame >> #selectable li.ui-widget-content.
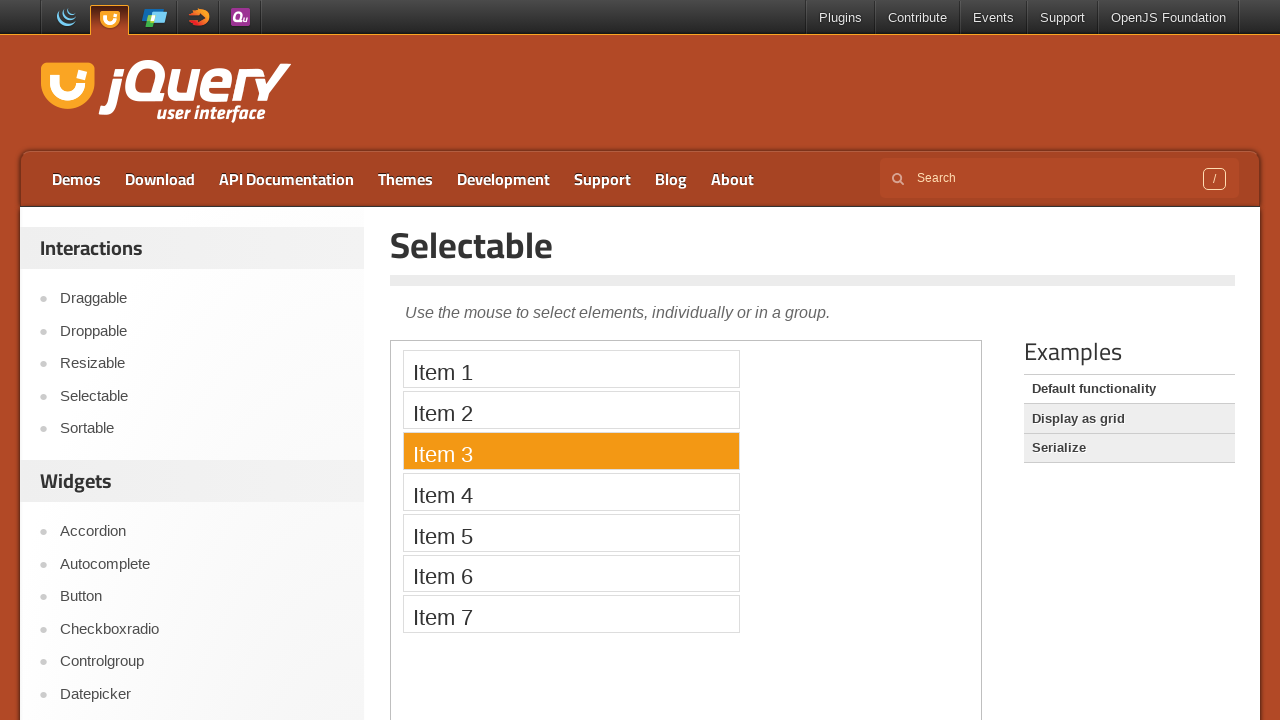

Clicked selectable item 4 of 7 at (571, 492) on .demo-frame >> internal:control=enter-frame >> #selectable li.ui-widget-content.
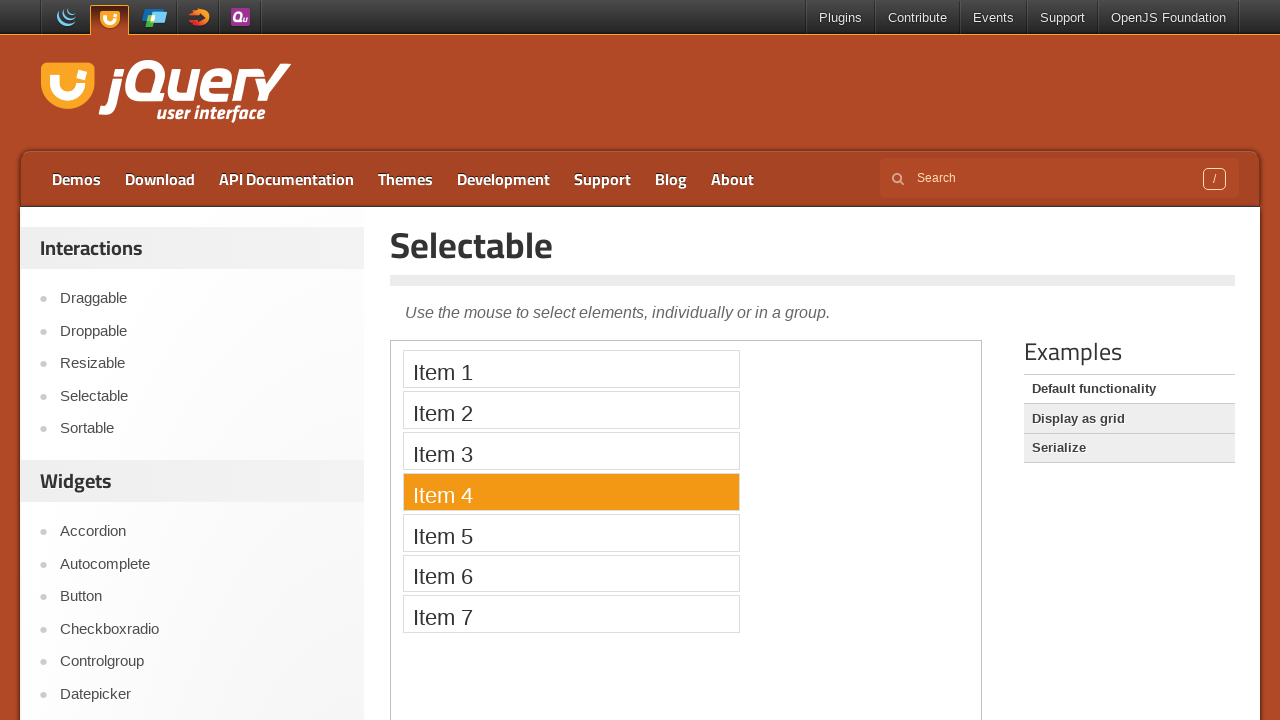

Clicked selectable item 5 of 7 at (571, 532) on .demo-frame >> internal:control=enter-frame >> #selectable li.ui-widget-content.
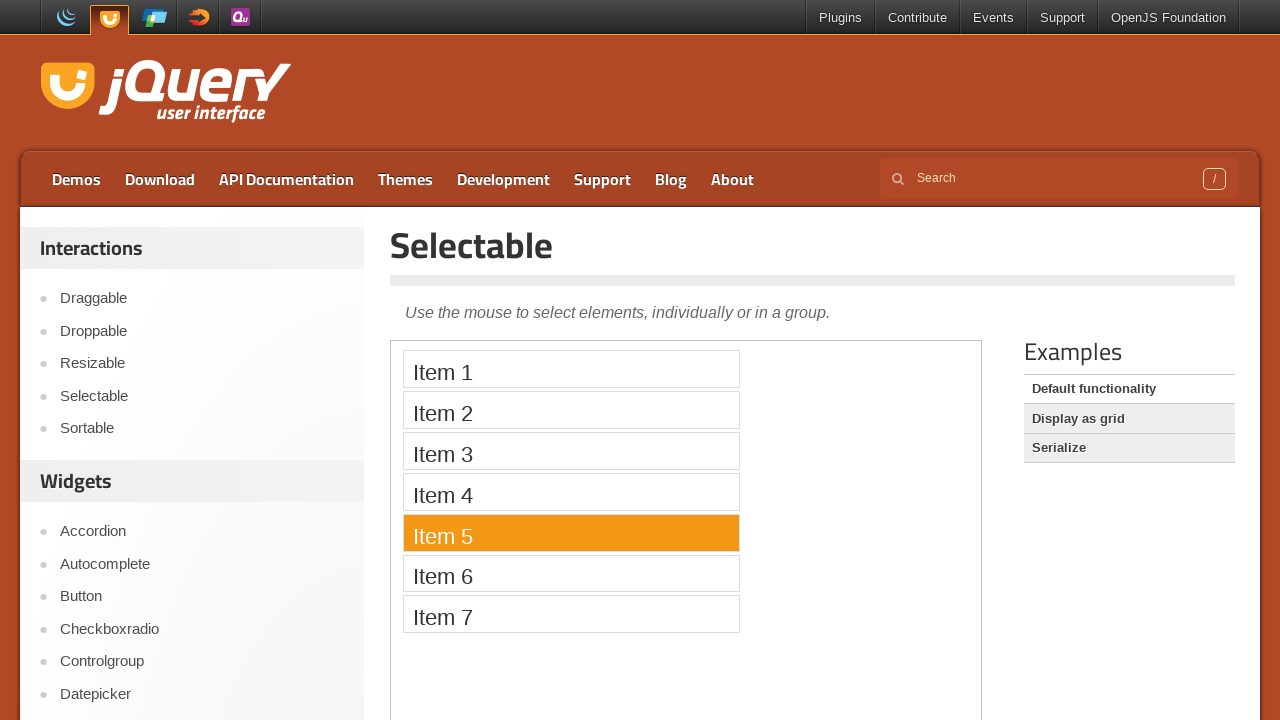

Clicked selectable item 6 of 7 at (571, 573) on .demo-frame >> internal:control=enter-frame >> #selectable li.ui-widget-content.
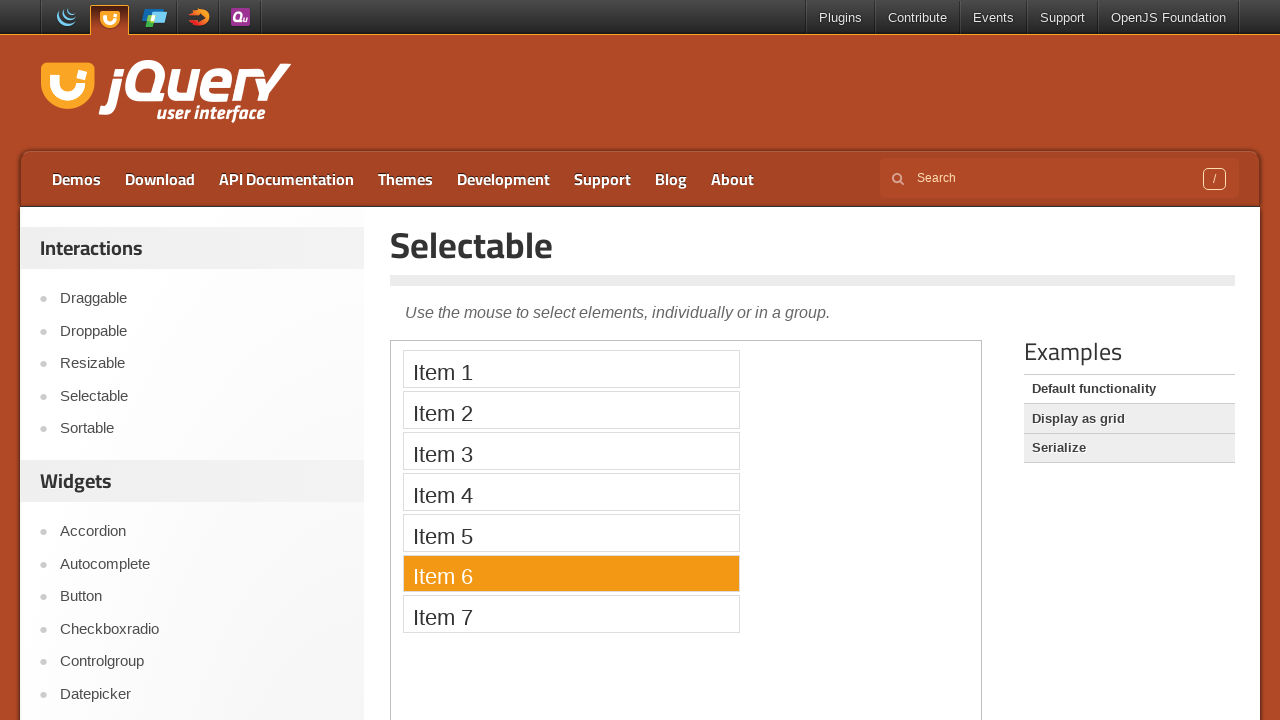

Clicked selectable item 7 of 7 at (571, 614) on .demo-frame >> internal:control=enter-frame >> #selectable li.ui-widget-content.
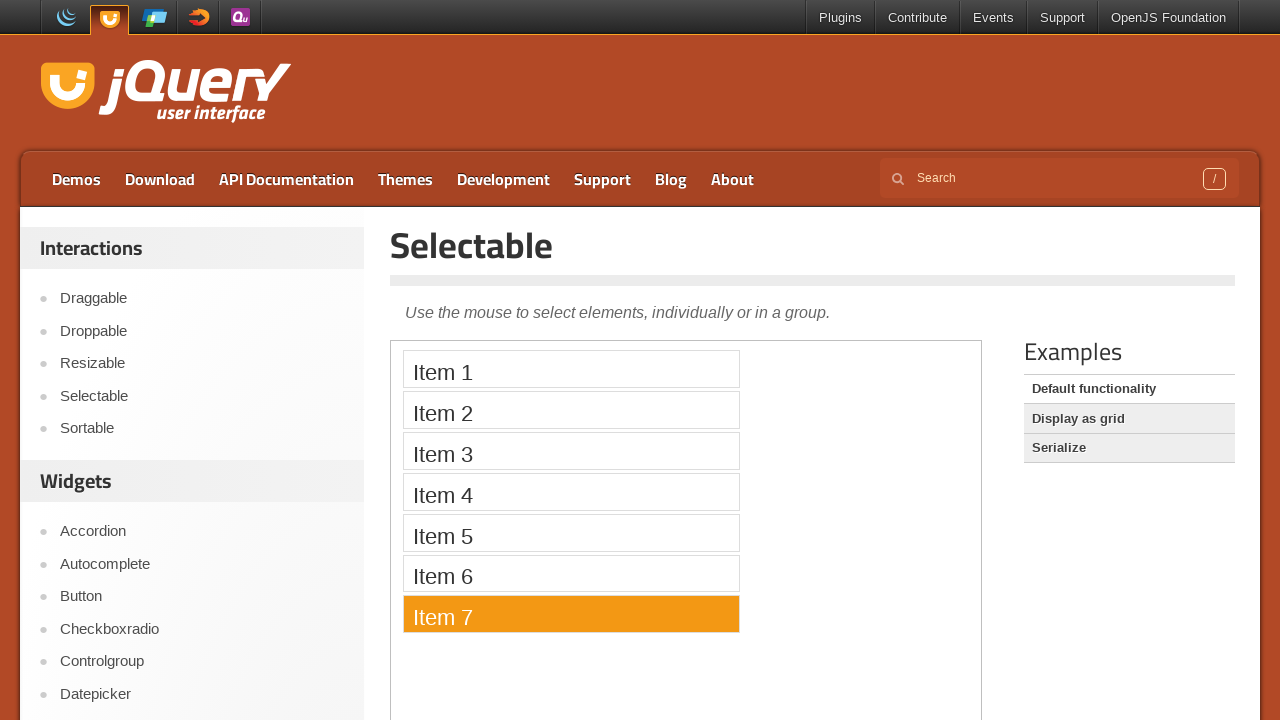

Reloaded the page
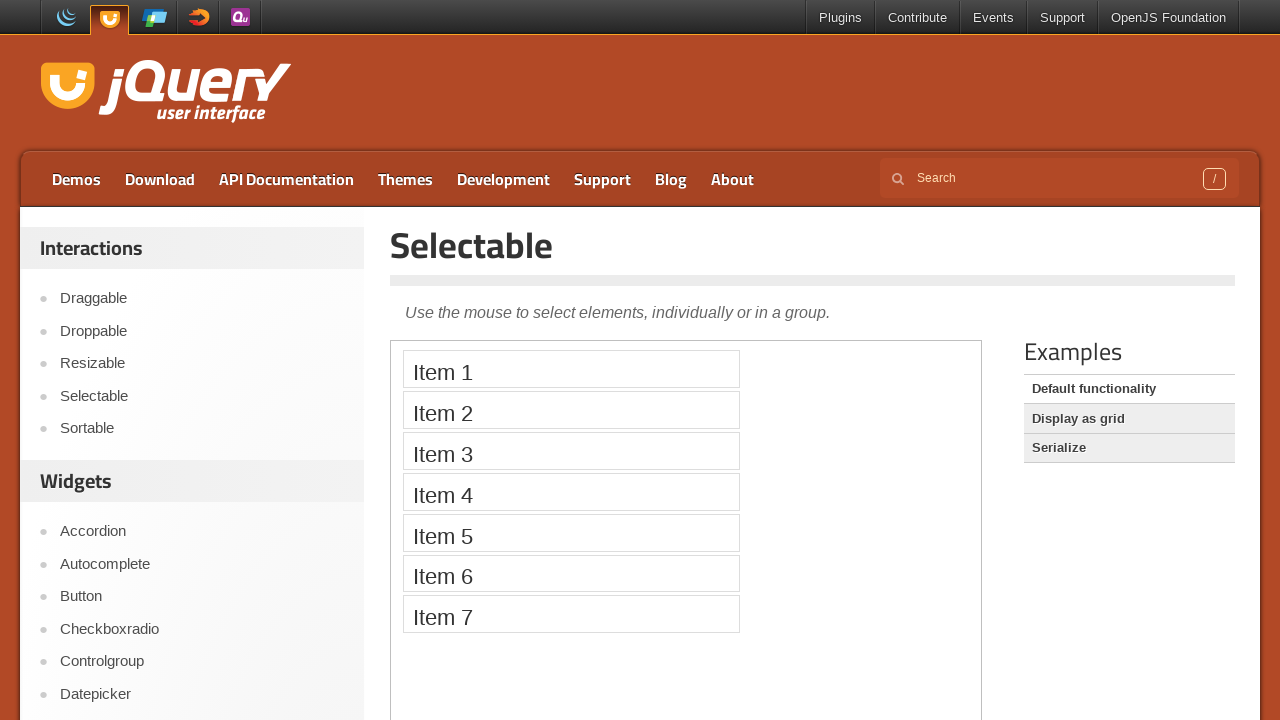

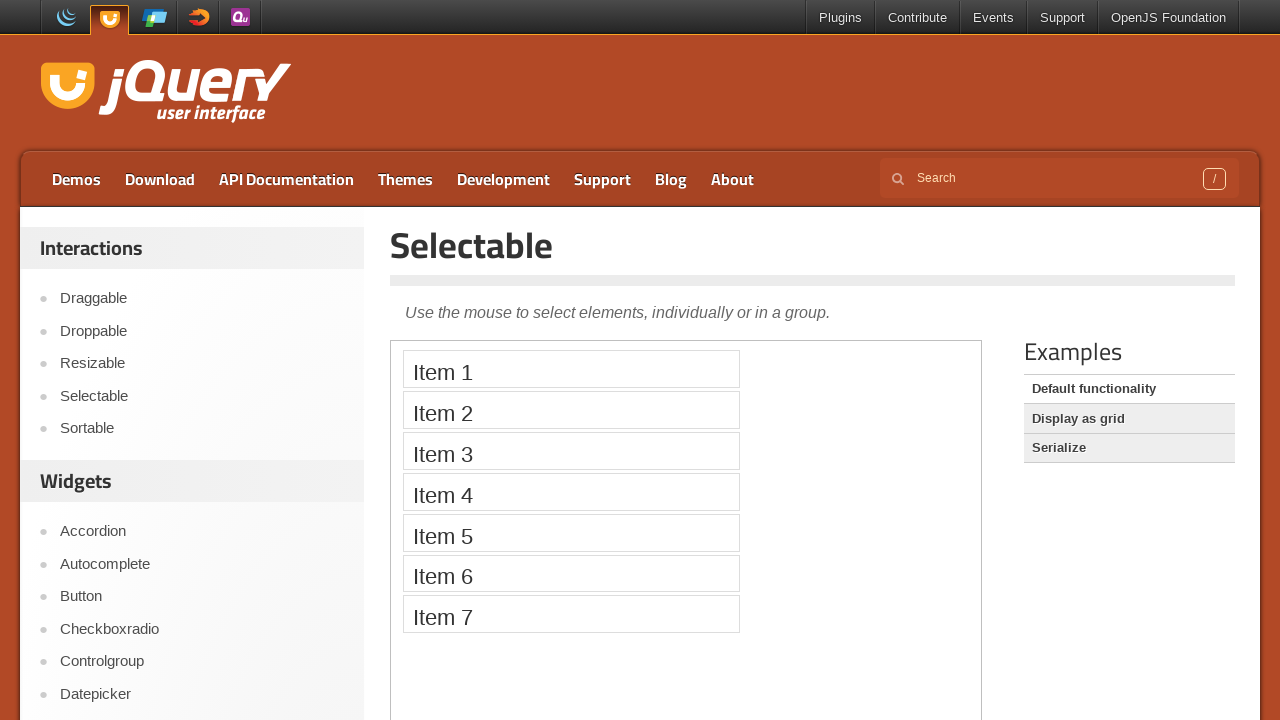